Tests radio button interaction by locating a radio button with value "Second Option" and clicking it if it's enabled and not already selected

Starting URL: https://www.mycontactform.com/samples.php

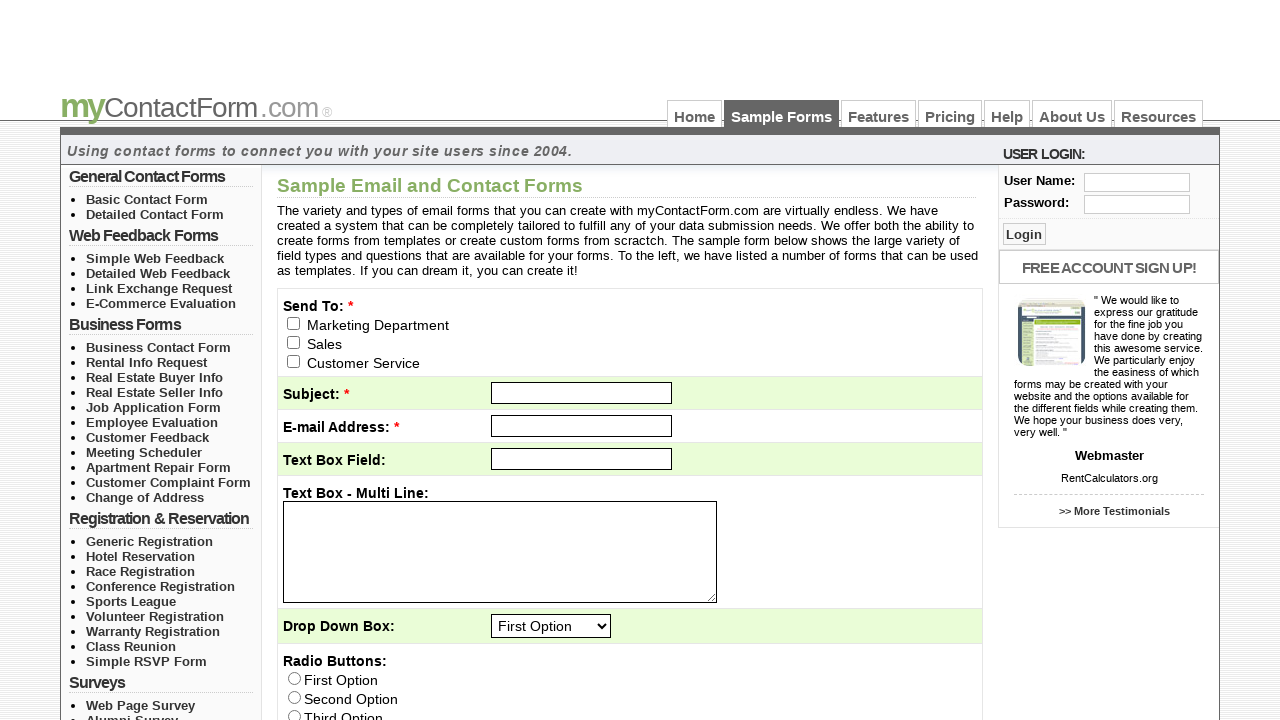

Located radio button with value 'Second Option'
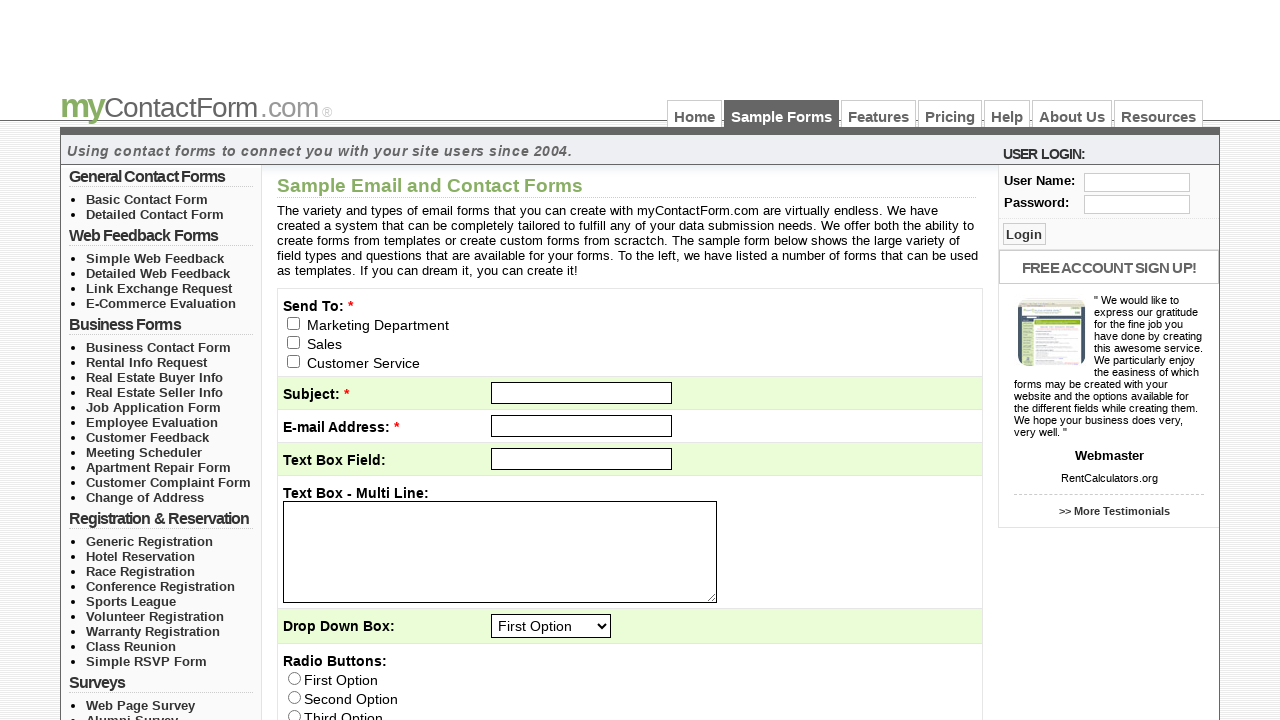

Radio button is enabled and not checked
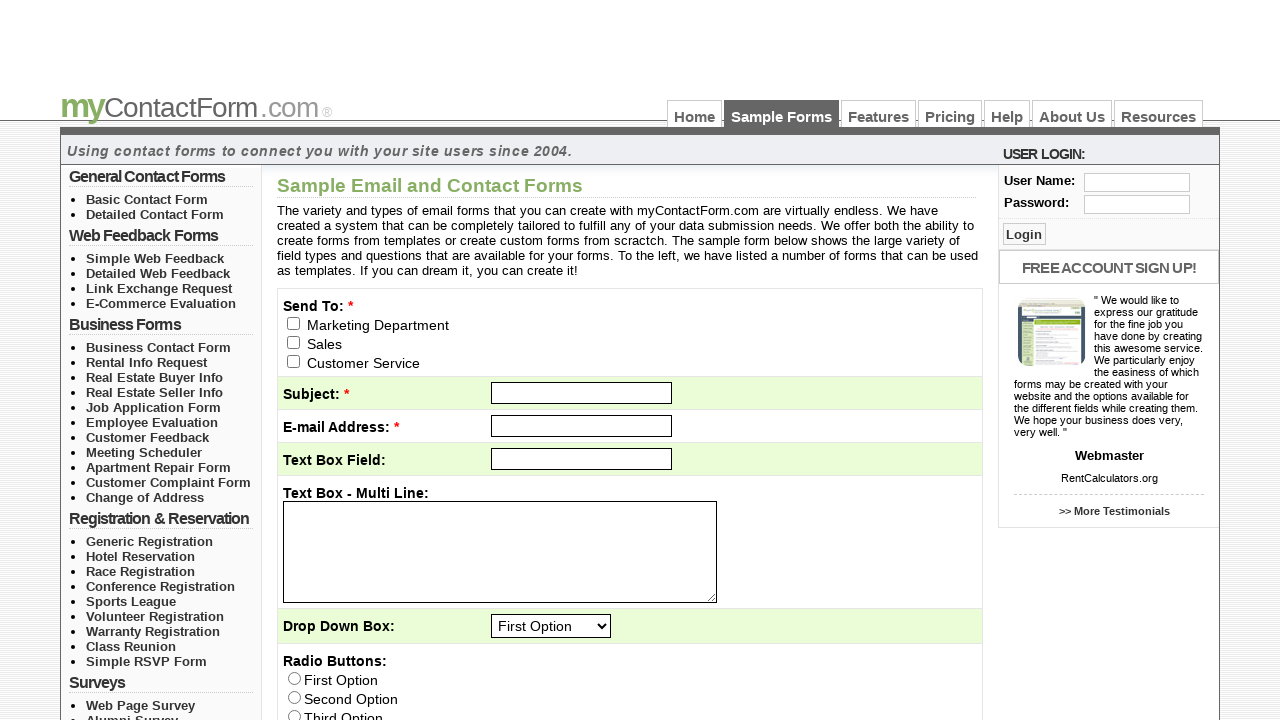

Clicked the 'Second Option' radio button at (294, 697) on input[type='radio'][value='Second Option']
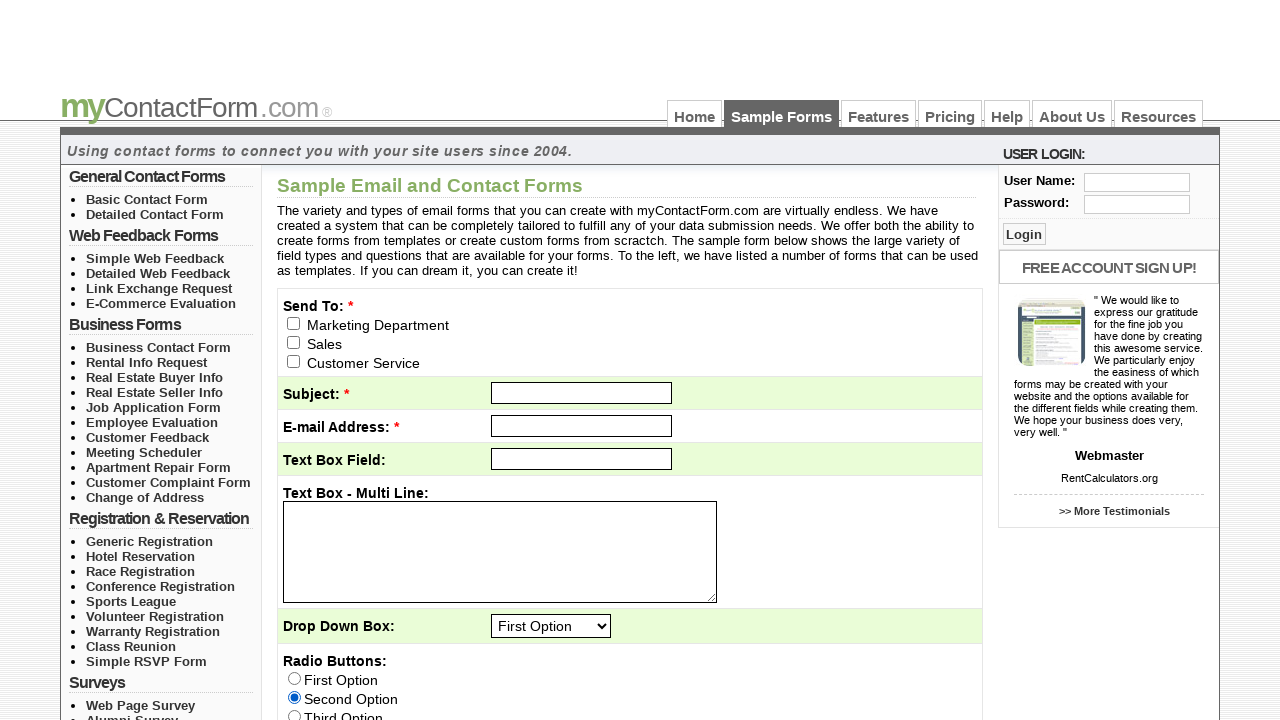

Verified radio button is attached to DOM
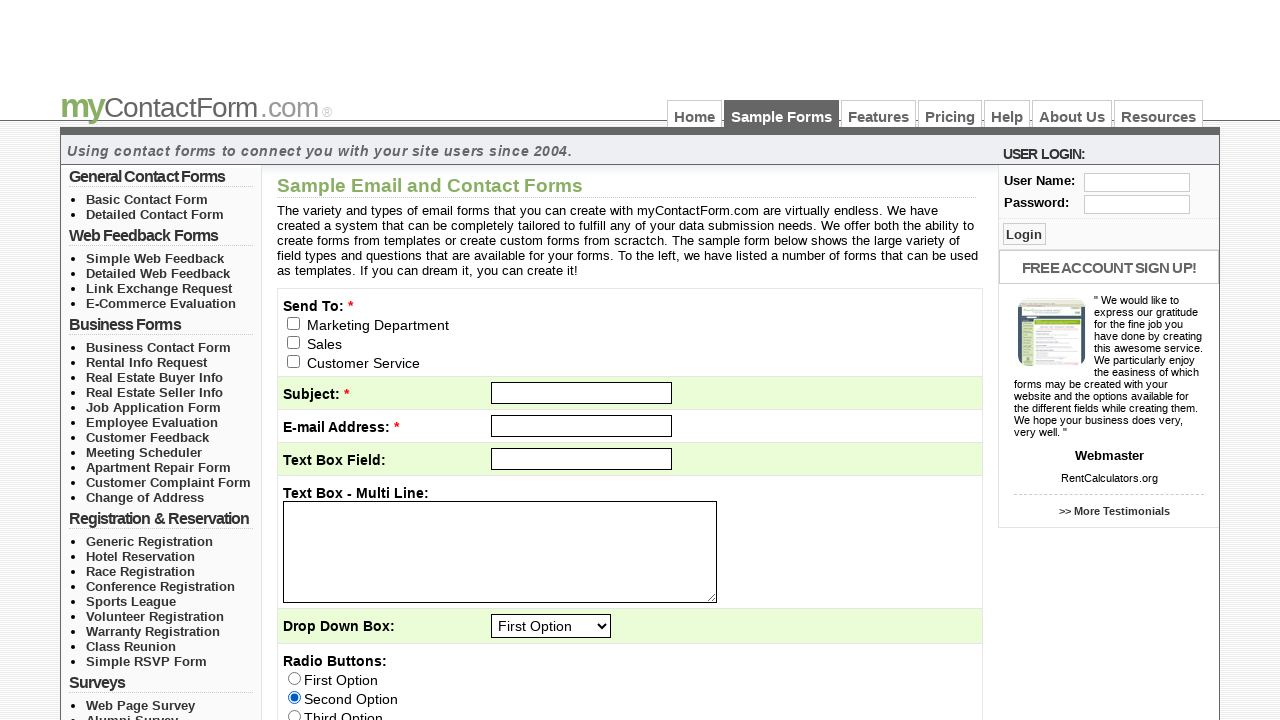

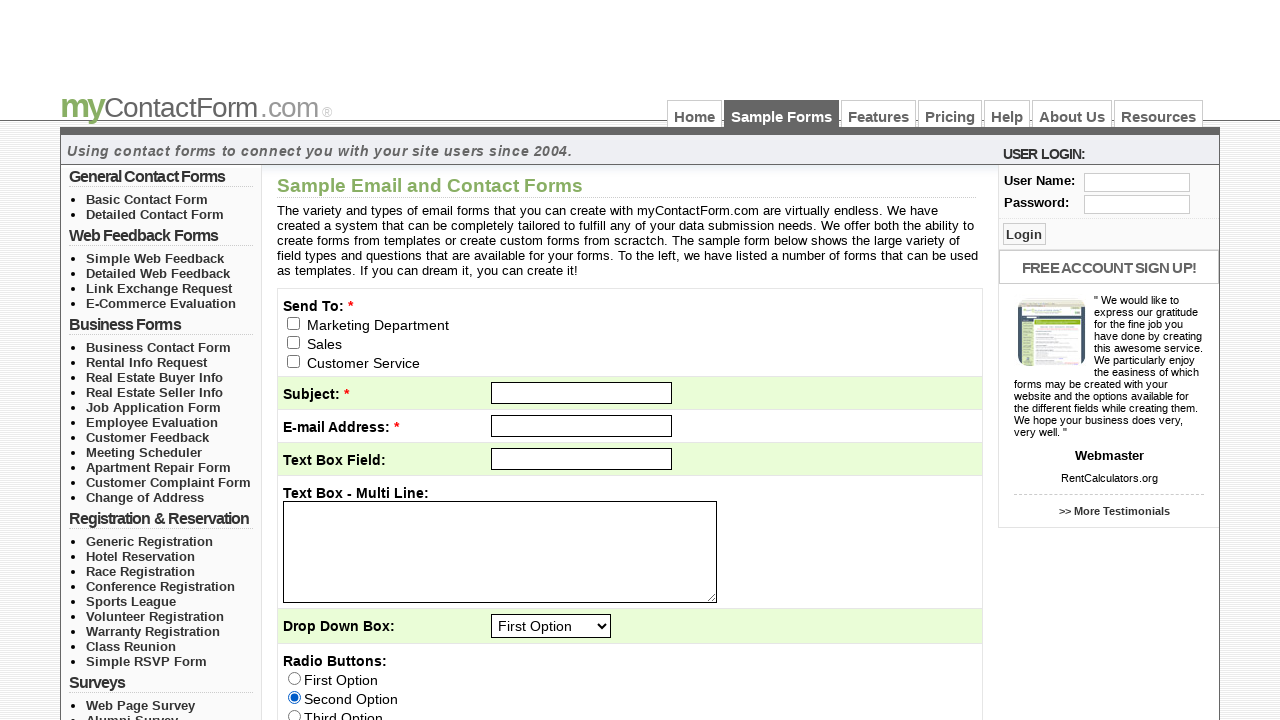